Tests calculator displays "5 + 7" after pressing 5+7+ using button clicks

Starting URL: http://mhunterak.github.io/calc.html

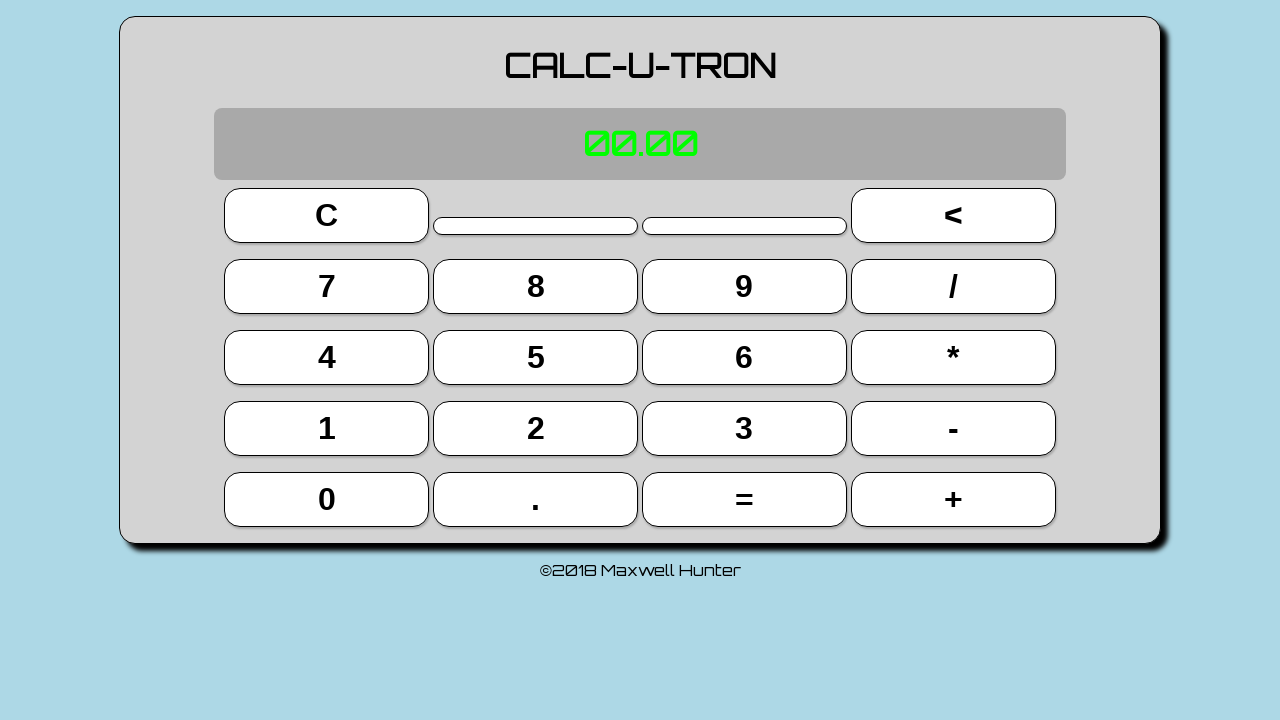

Waited for page to load with domcontentloaded state
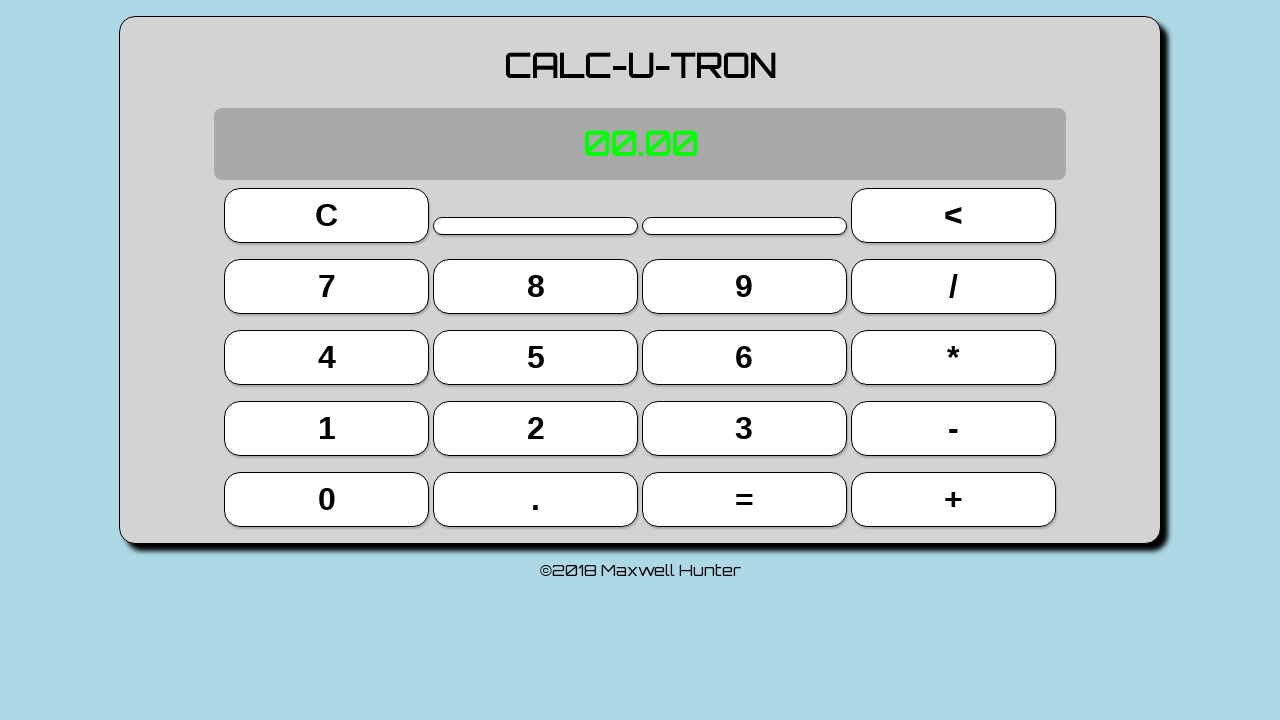

Located all button elements on the page
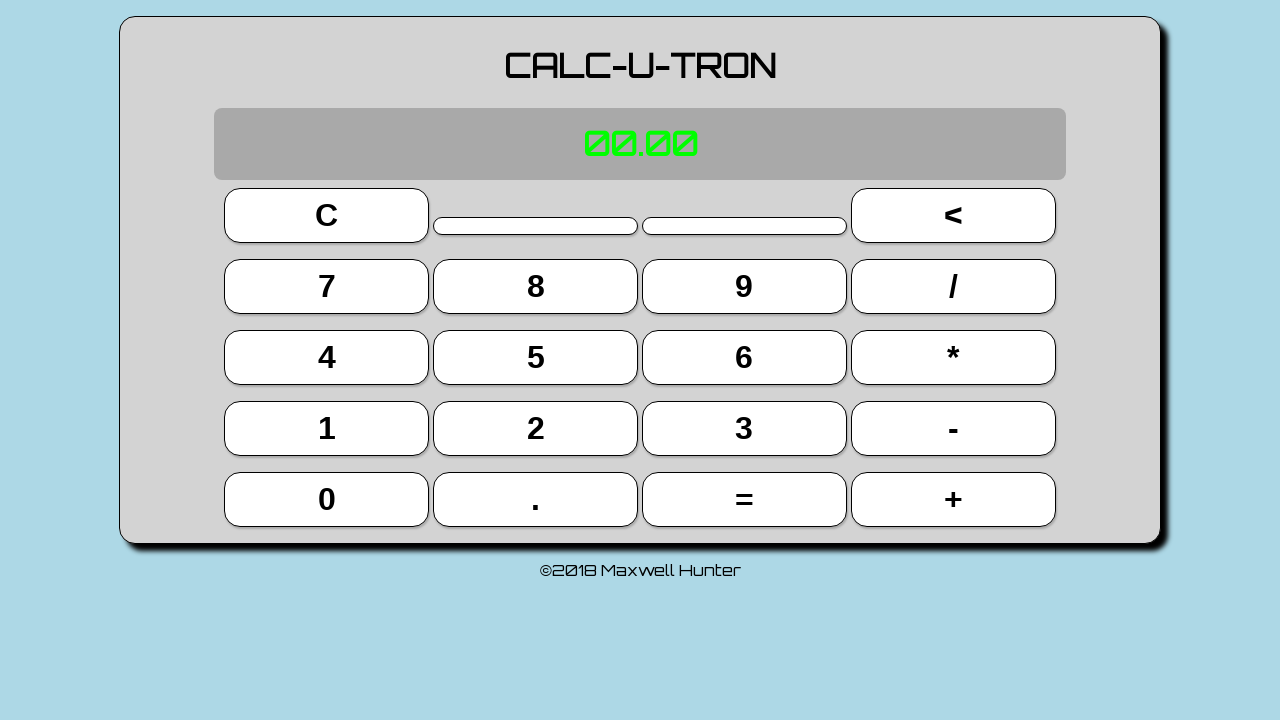

Clicked button 5 at (536, 357) on button >> nth=9
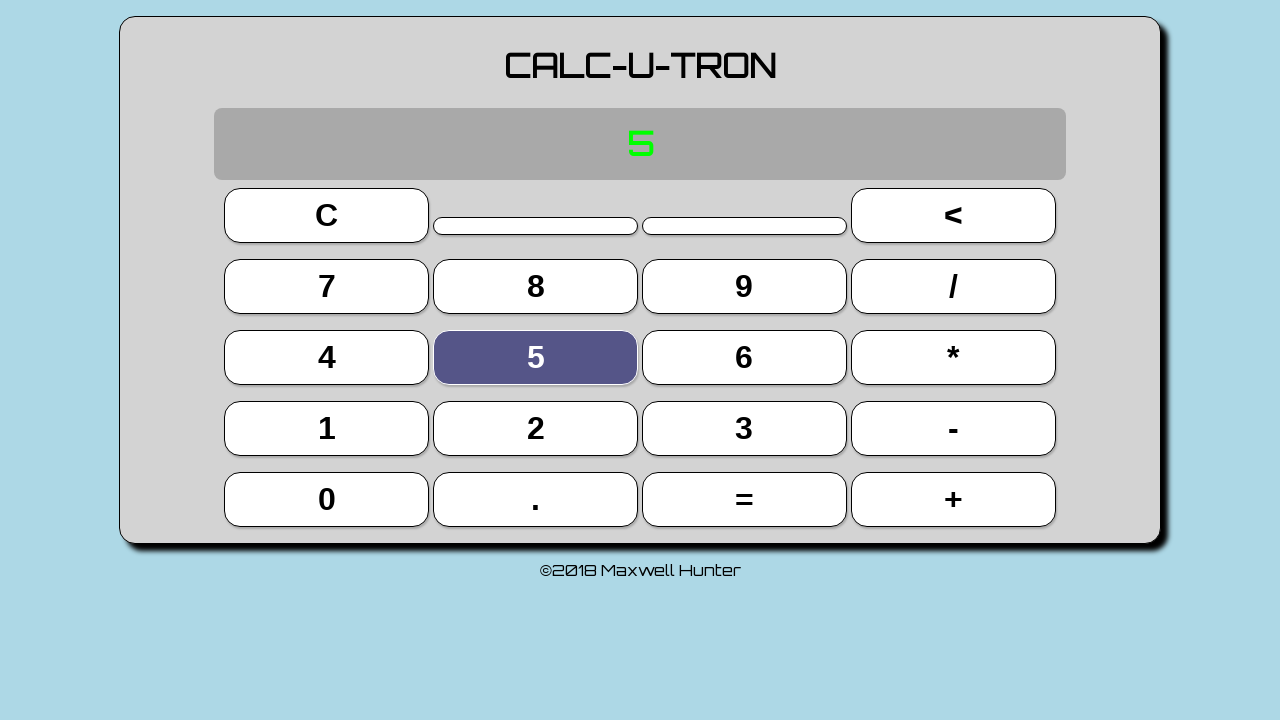

Clicked button + at (953, 499) on button >> nth=19
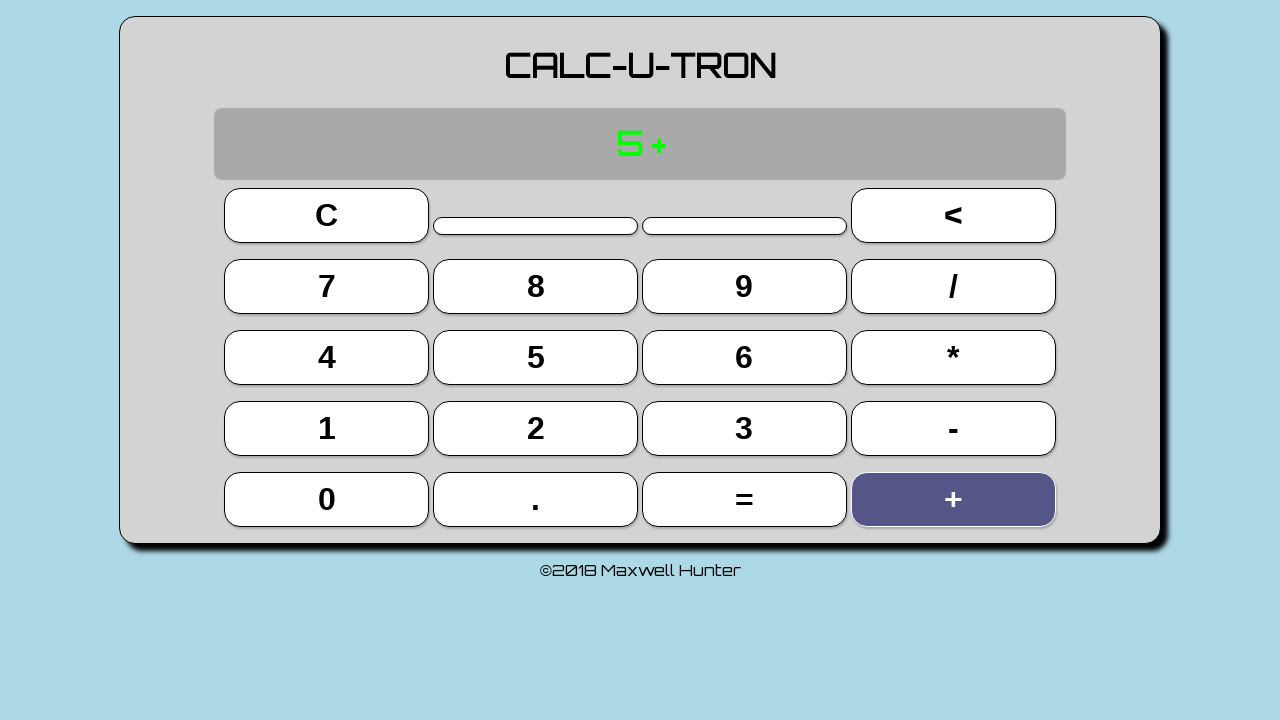

Clicked button 7 at (327, 286) on button >> nth=4
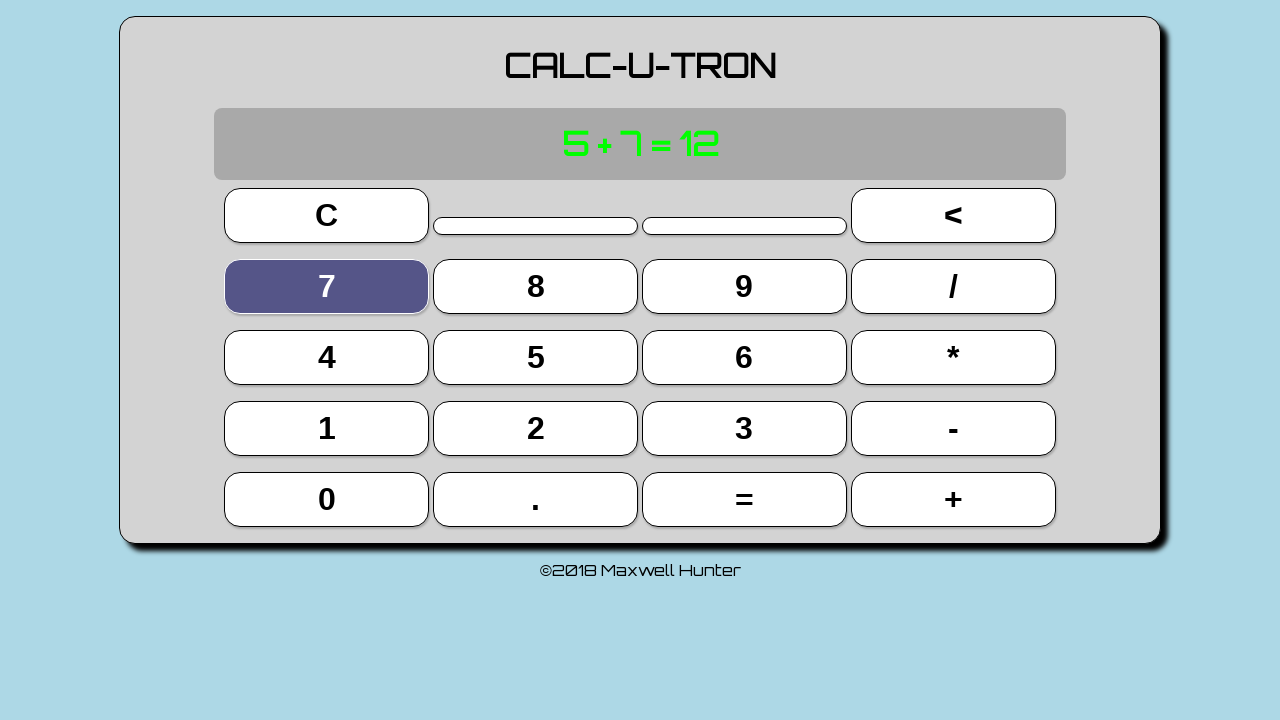

Clicked button + again at (953, 499) on button >> nth=19
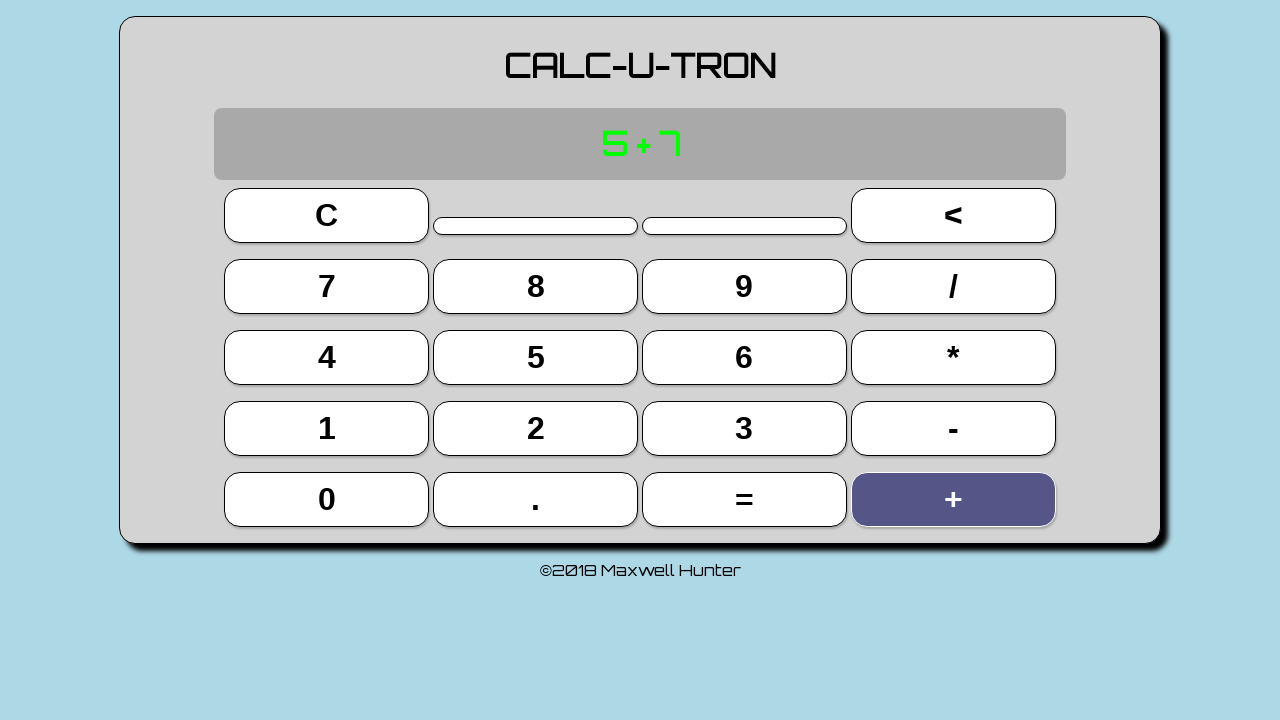

Located display element
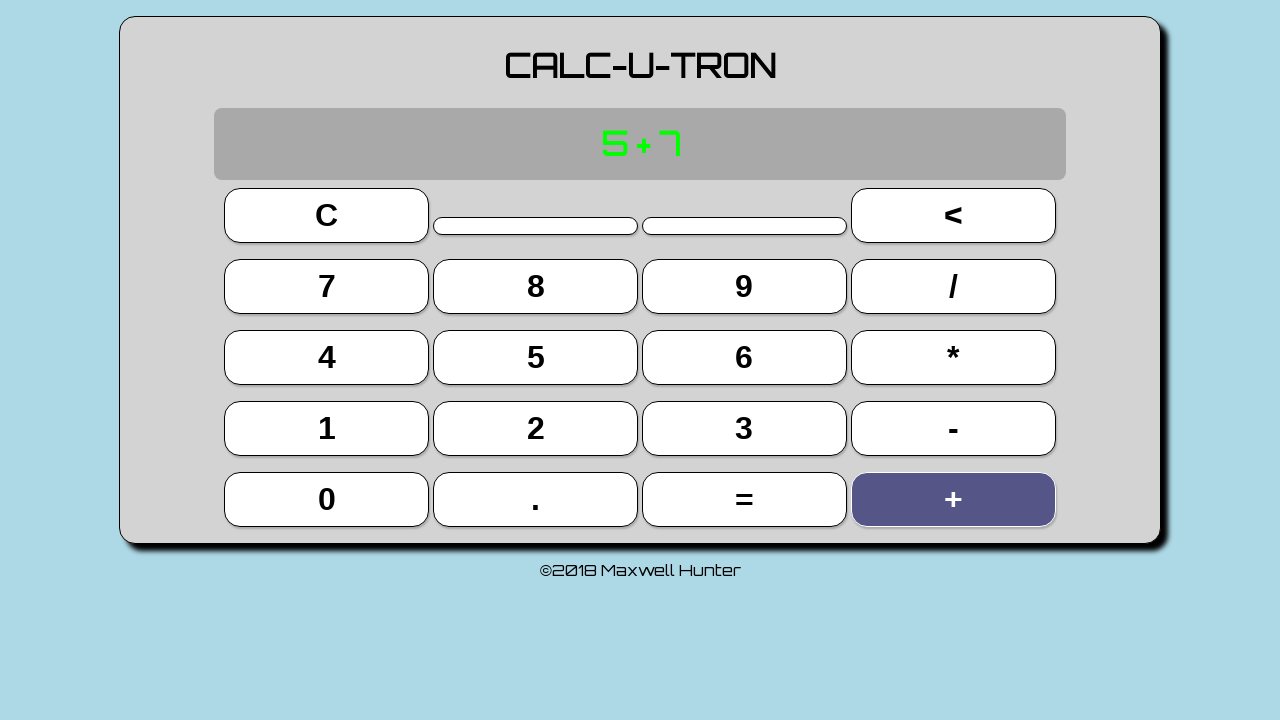

Verified display shows '5 + 7'
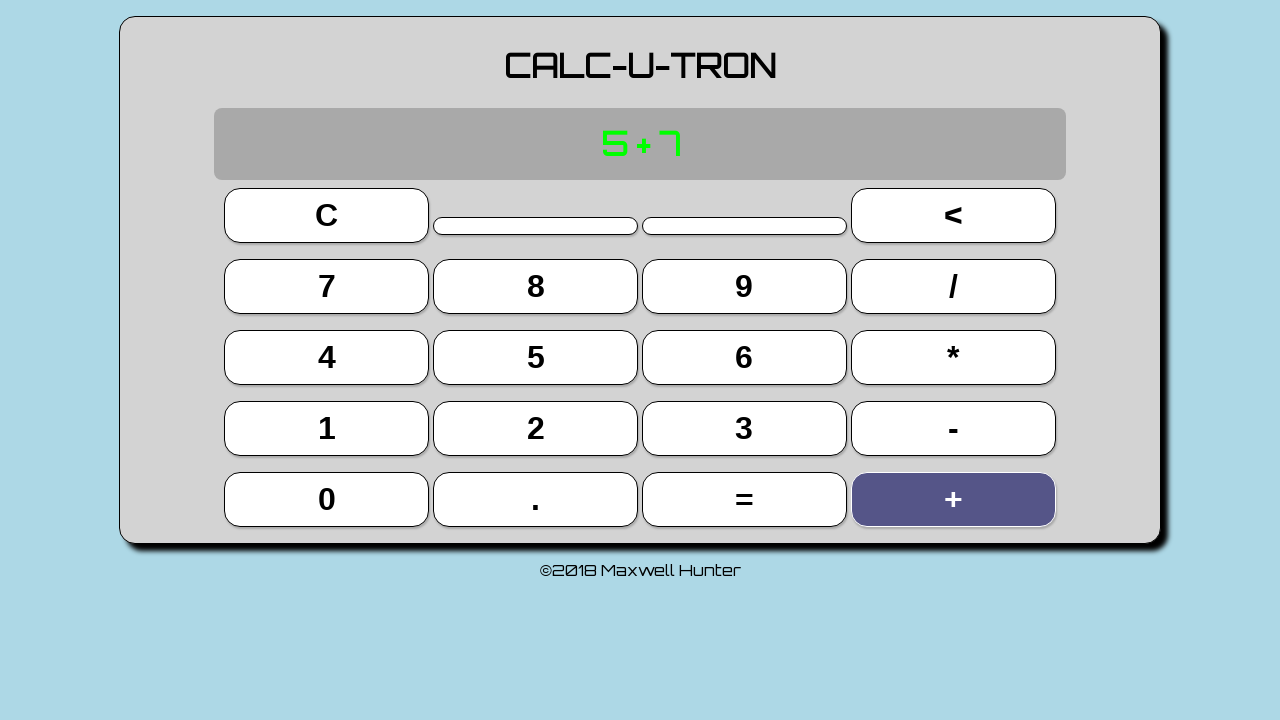

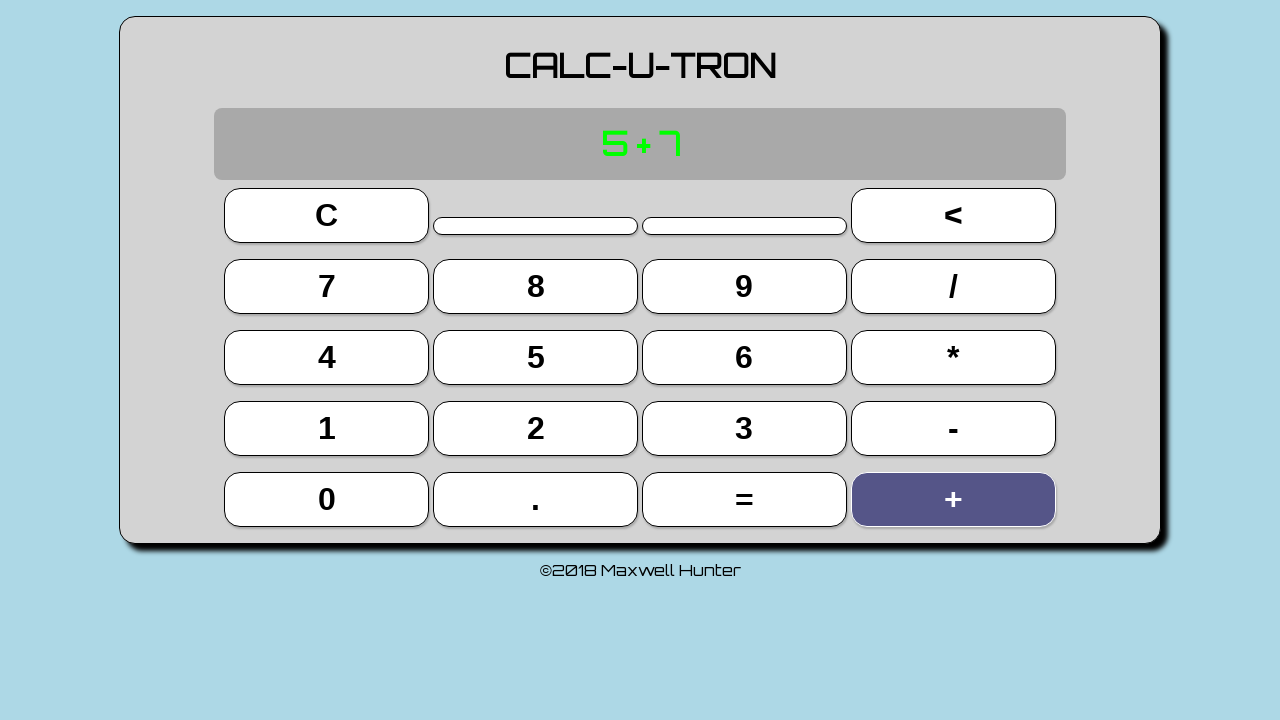